Tests navigation to the registration page by clicking the registration button and verifying that instruction text is displayed on the registration page.

Starting URL: https://qa.koel.app/

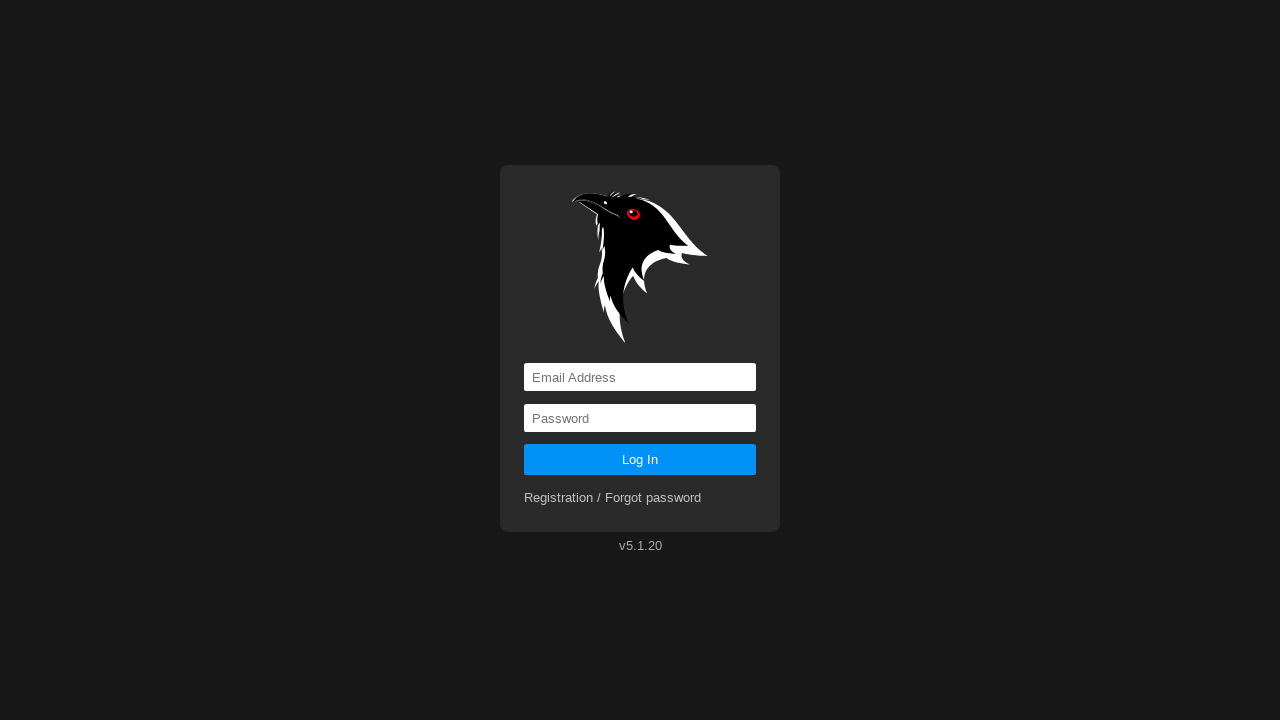

Clicked registration button/link at (613, 498) on a[href='registration']
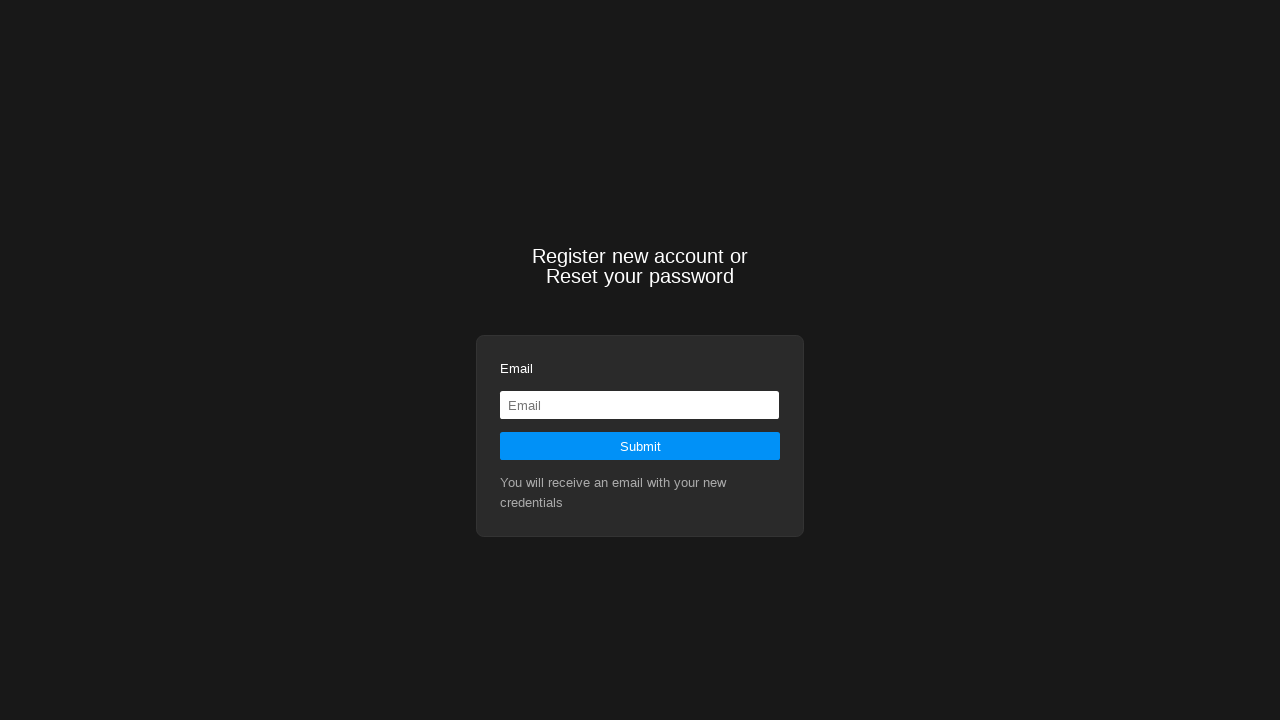

Instruction text element loaded on registration page
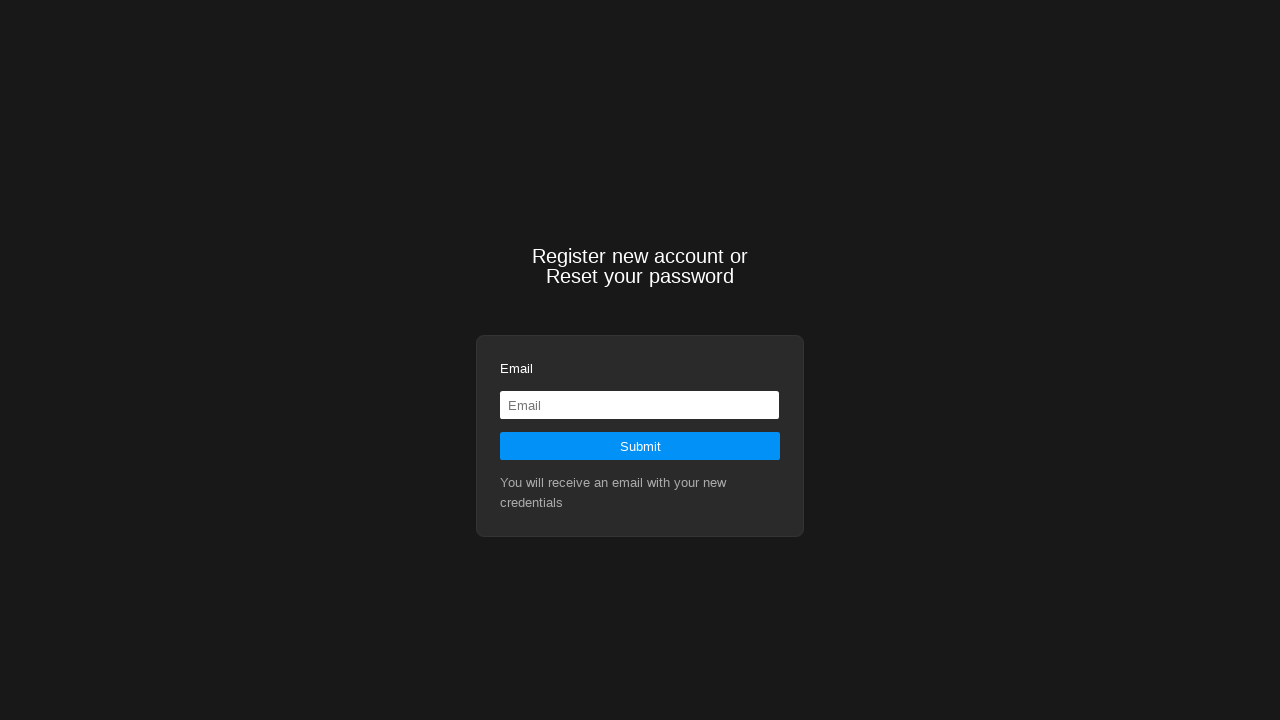

Located instruction text element
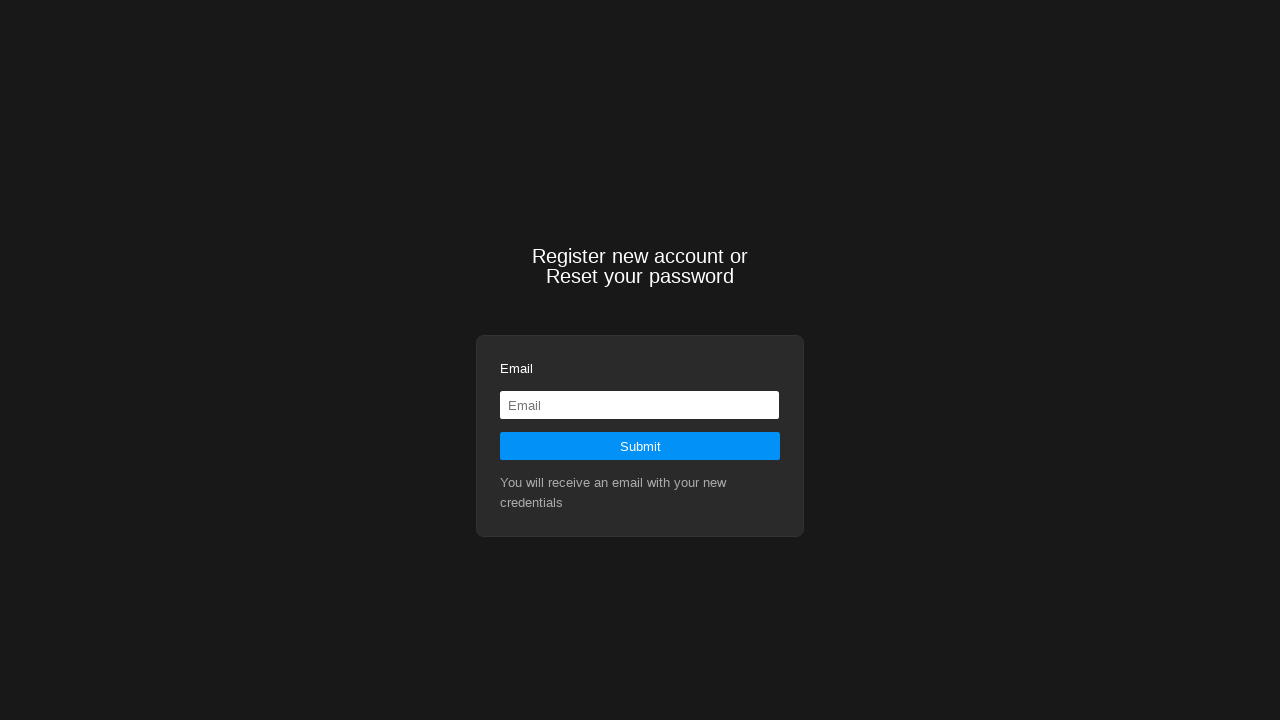

Verified instruction text is visible on registration page
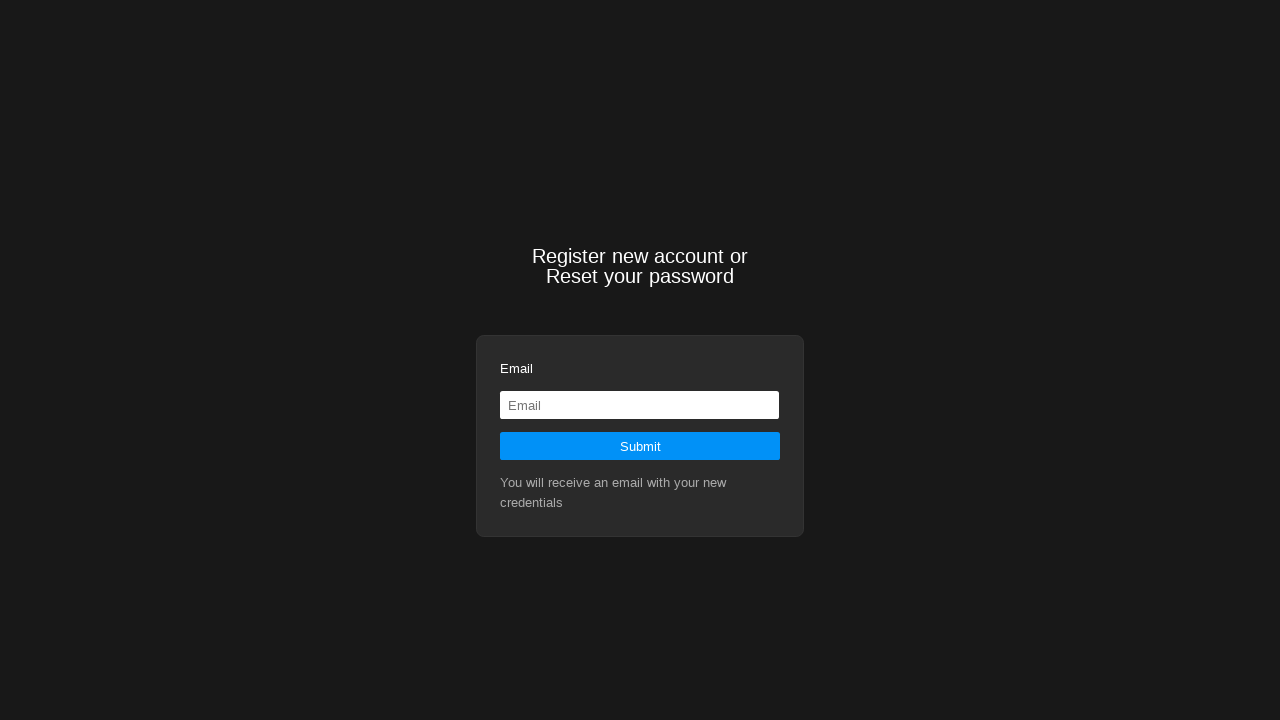

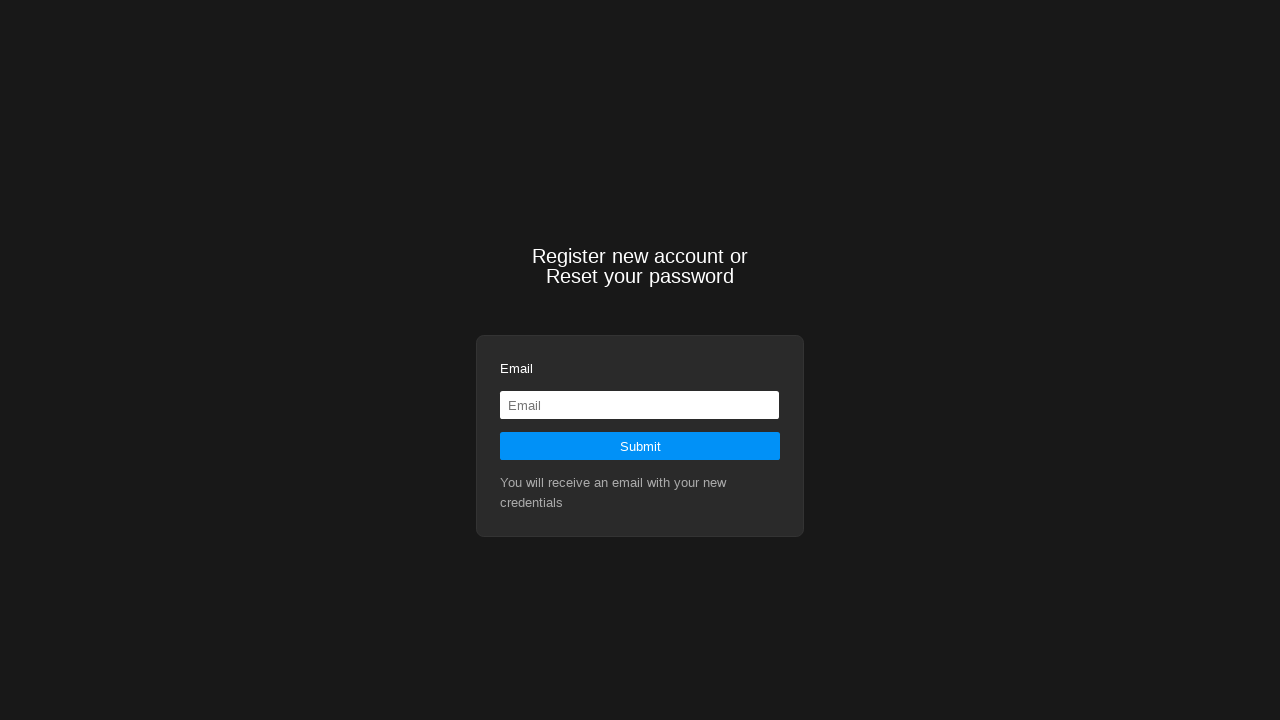